Tests browser window handling by clicking button to open new window, switching to it, verifying content, then returning to parent

Starting URL: https://demoqa.com/browser-windows

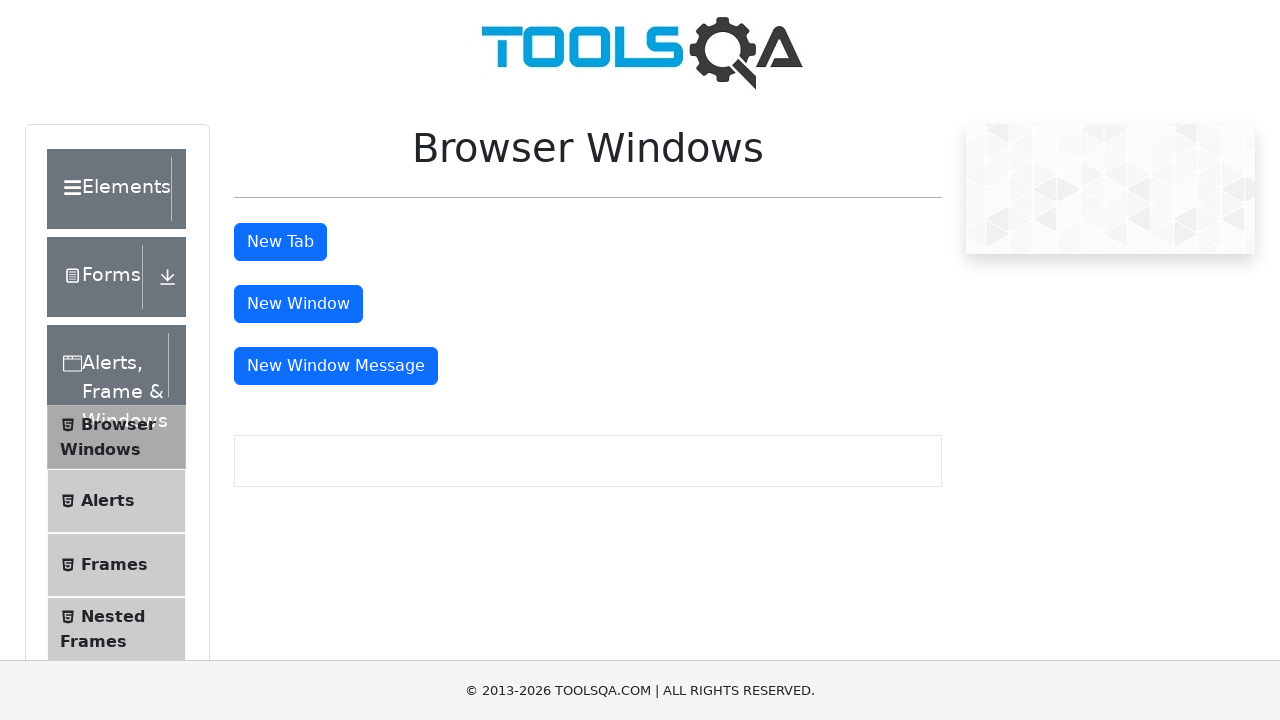

Clicked button to open new window at (298, 304) on #windowButton
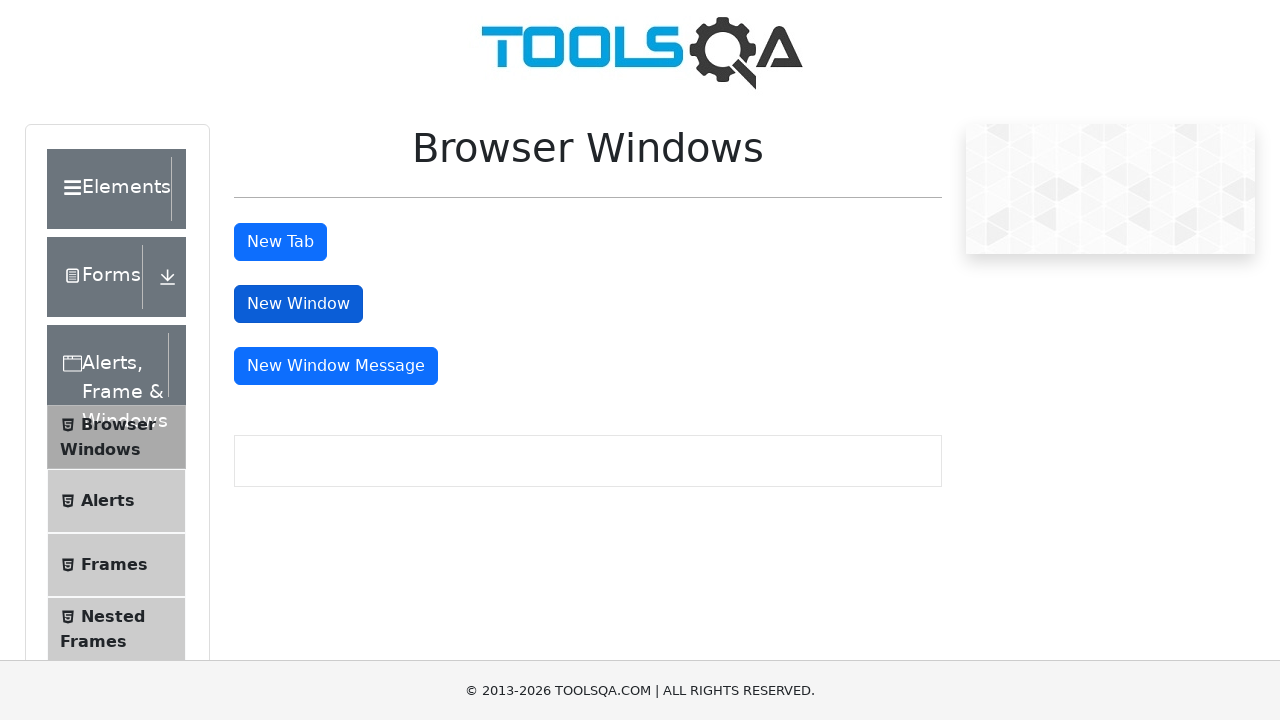

New window opened and captured
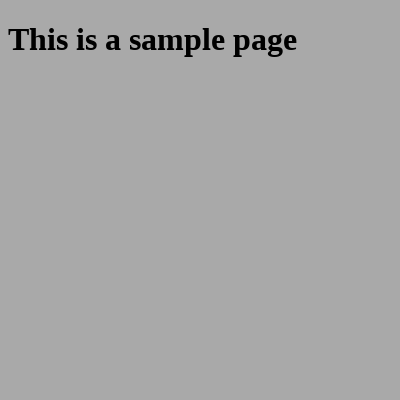

New window finished loading
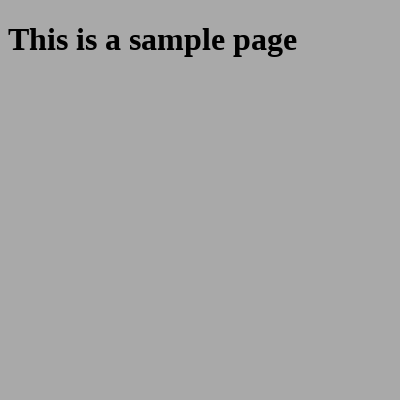

Sample heading element is visible in new window
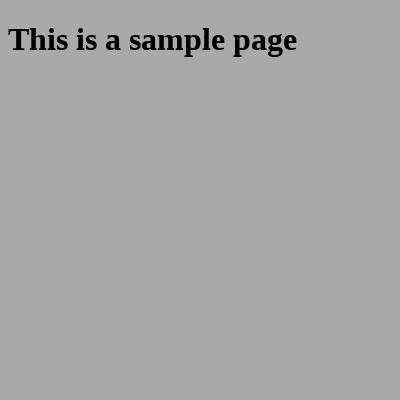

Retrieved original page title: demosite
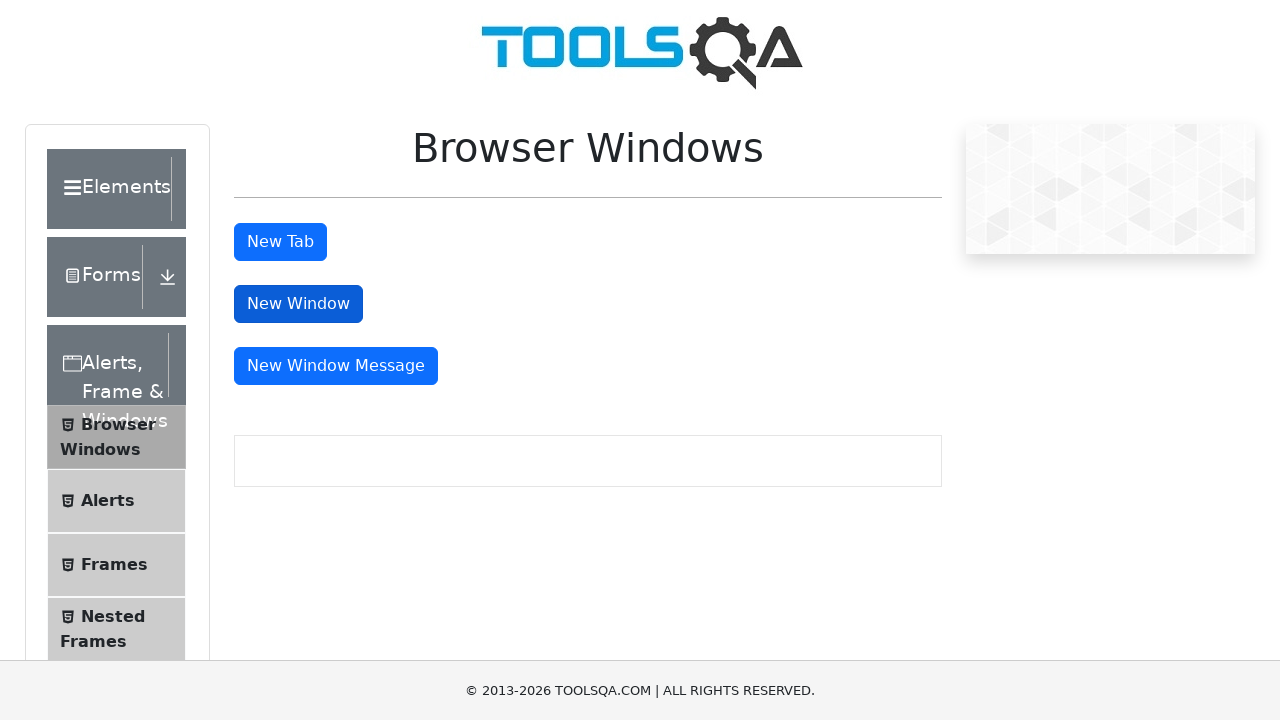

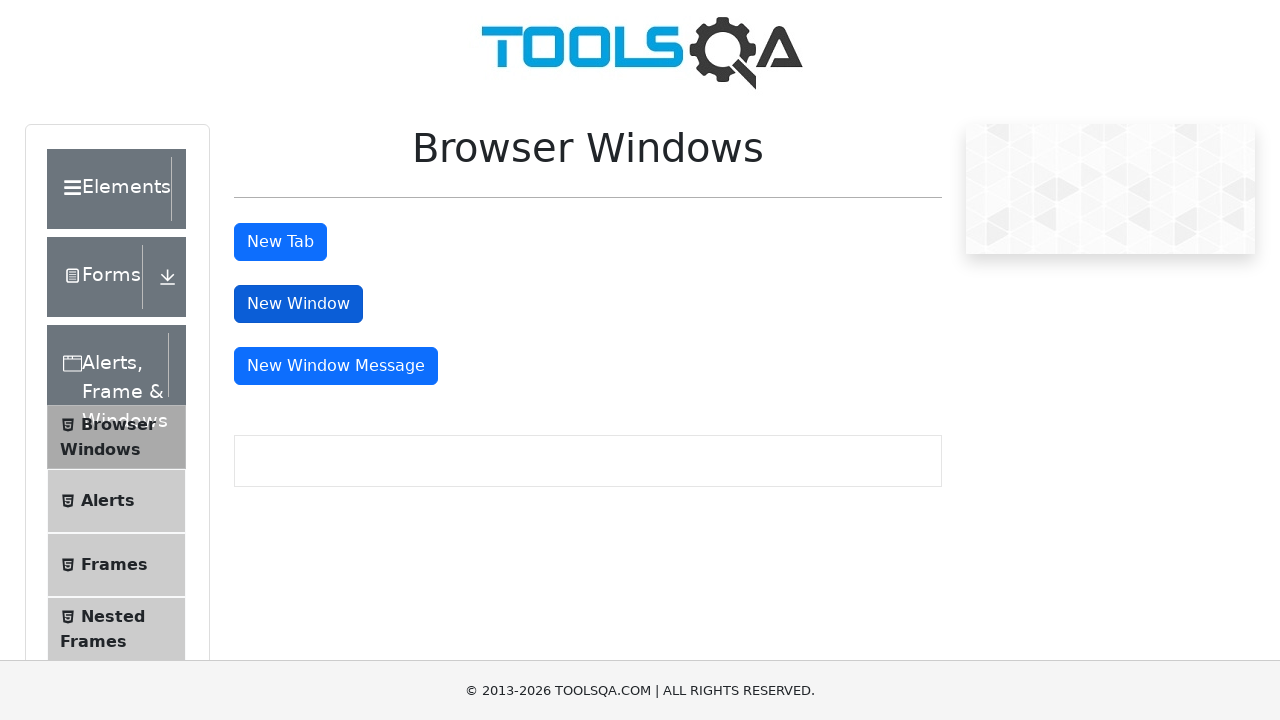